Verifies that the WebdriverIO homepage has the correct title

Starting URL: https://webdriver.io/

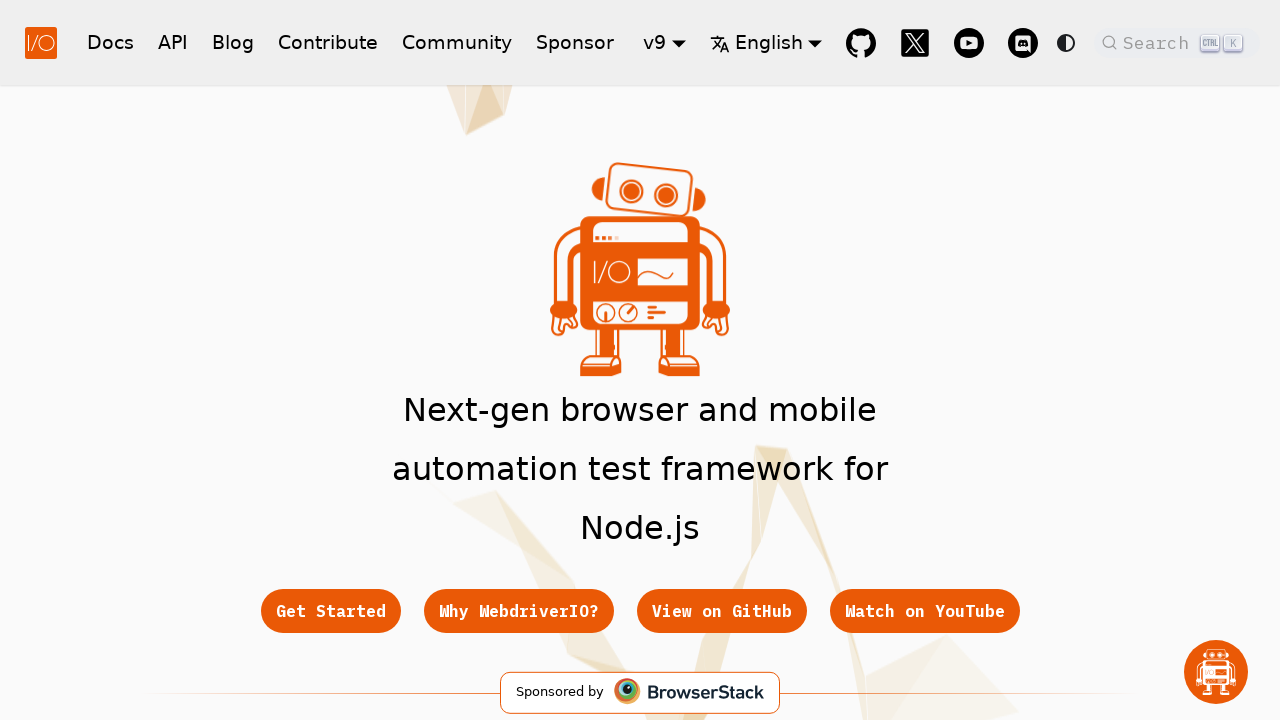

Waited for page to reach domcontentloaded state
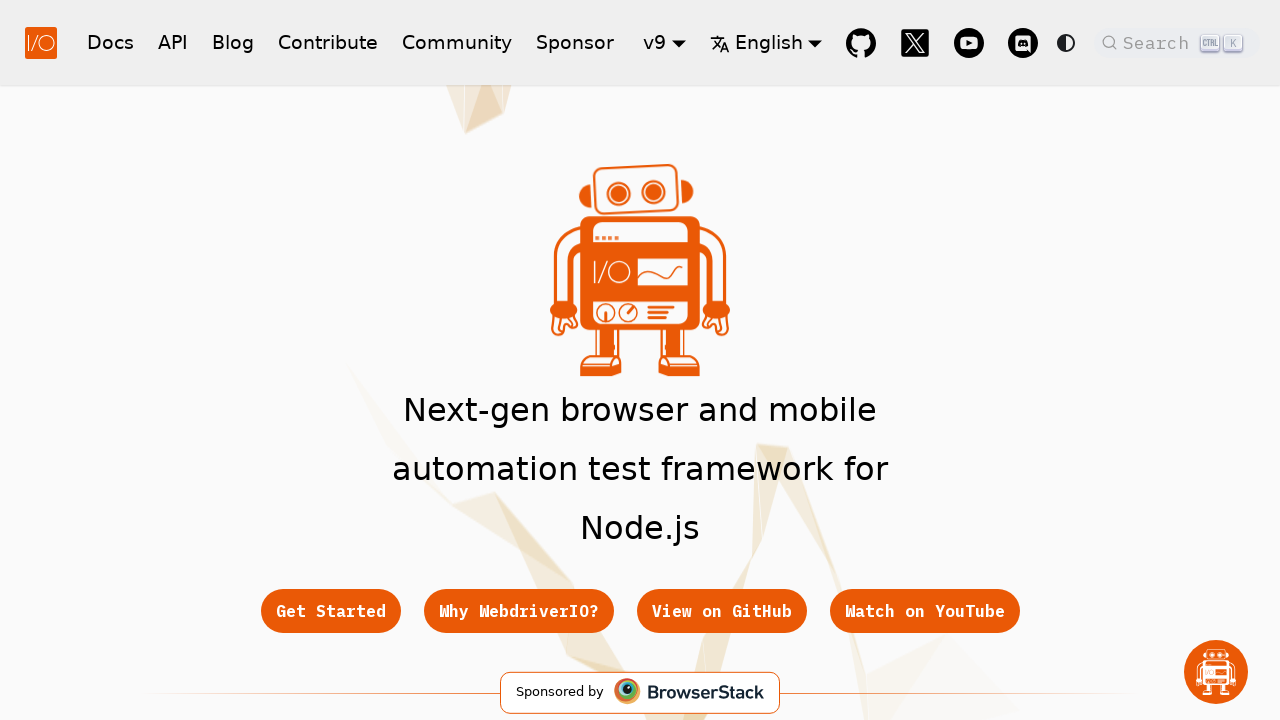

Retrieved page title: WebdriverIO · Next-gen browser and mobile automation test framework for Node.js | WebdriverIO
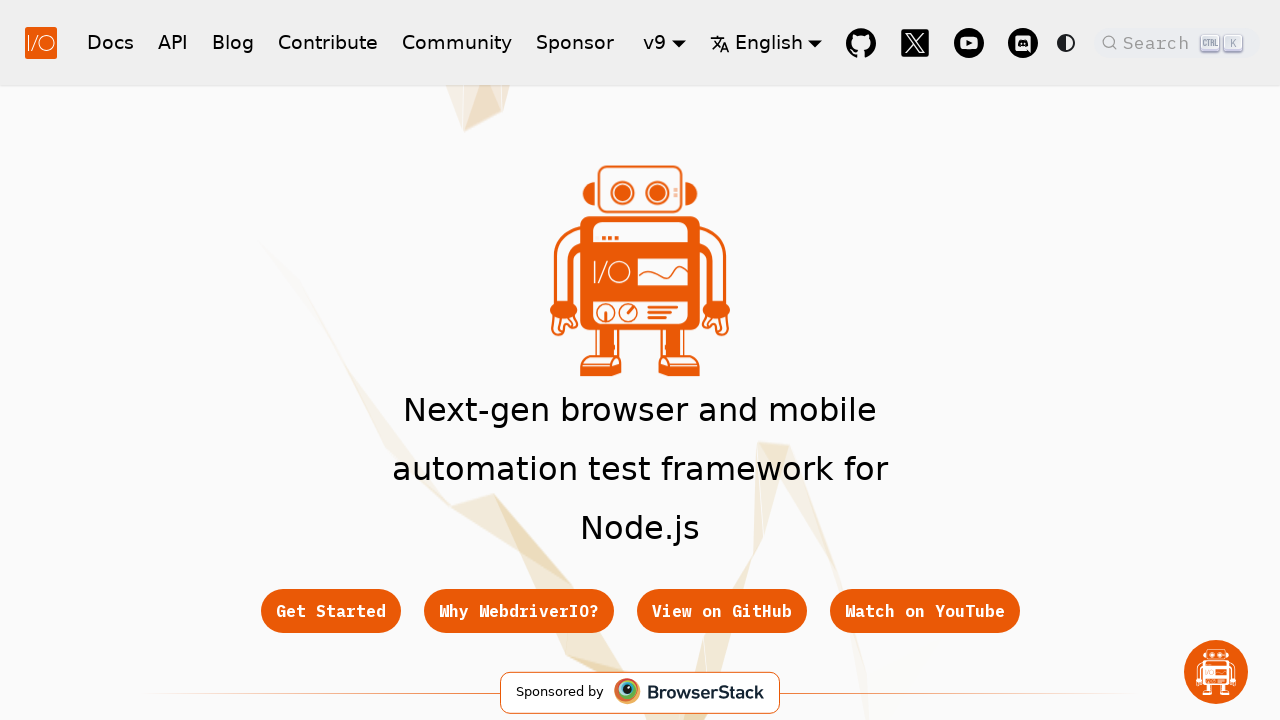

Printed title to console
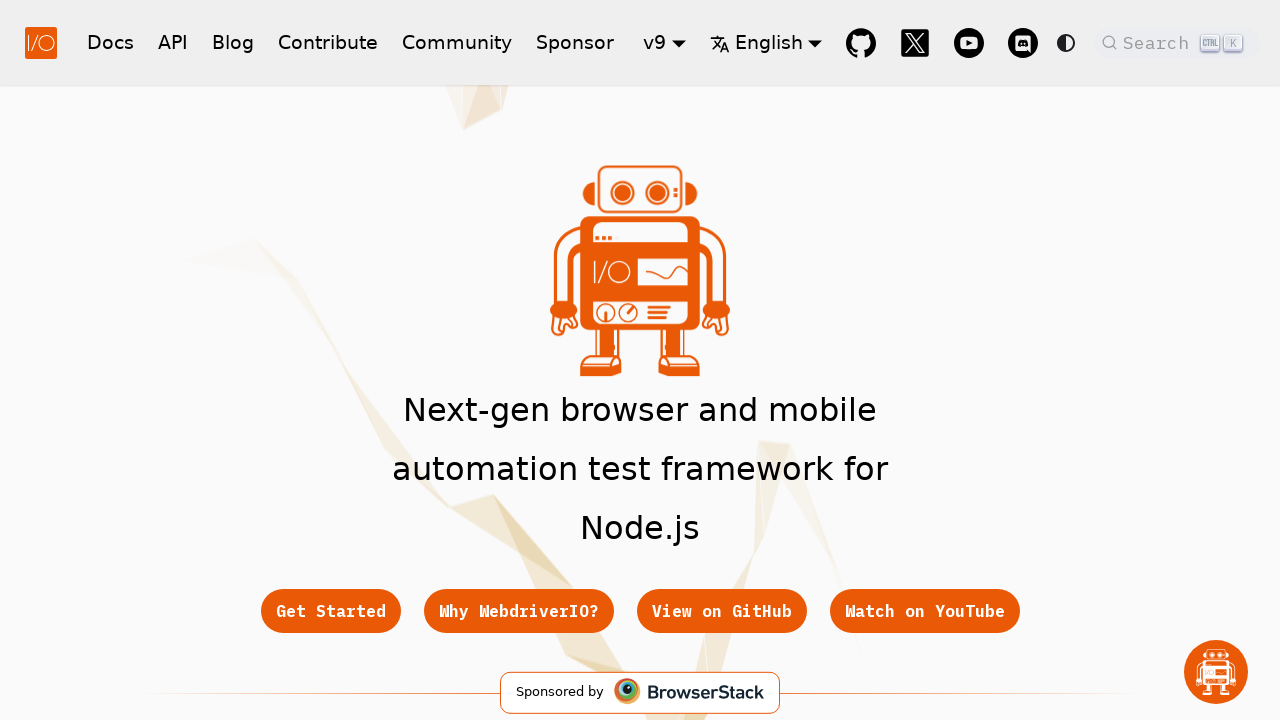

Verified that page title contains 'WebdriverIO'
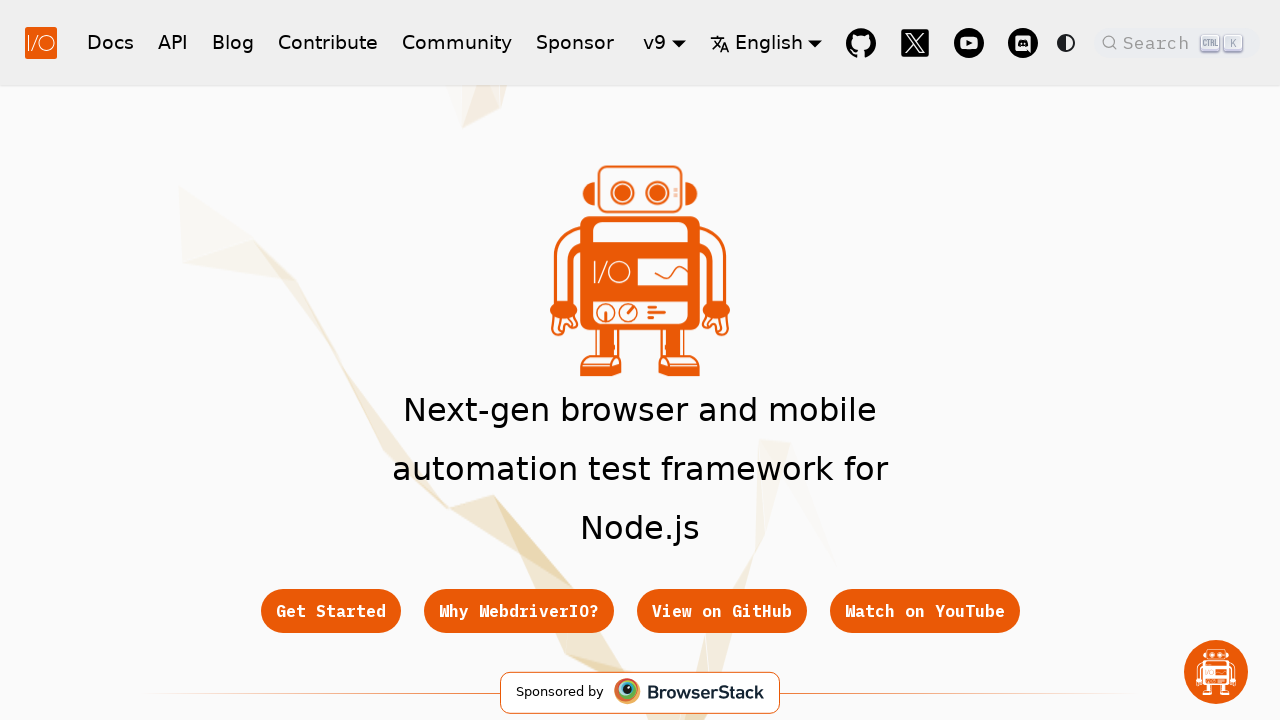

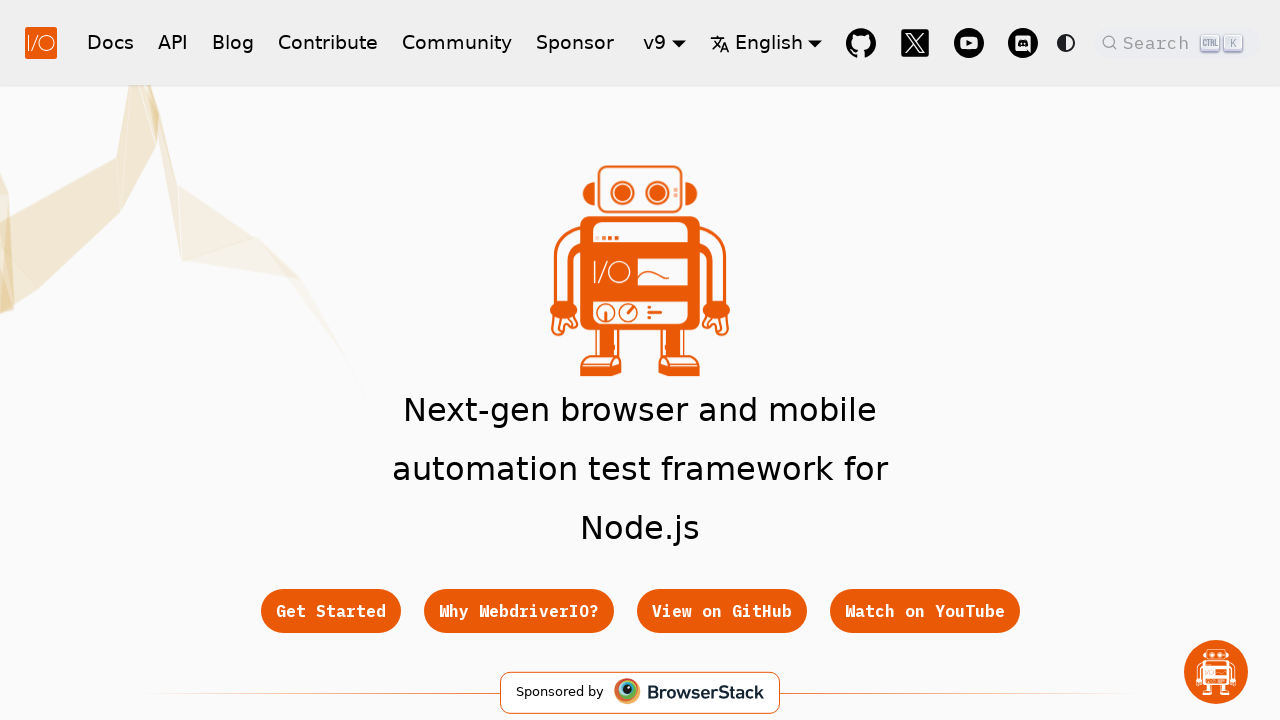